Tests opting out of A/B testing by adding an opt-out cookie before visiting the A/B test page, then navigating to verify the page shows "No A/B Test".

Starting URL: http://the-internet.herokuapp.com

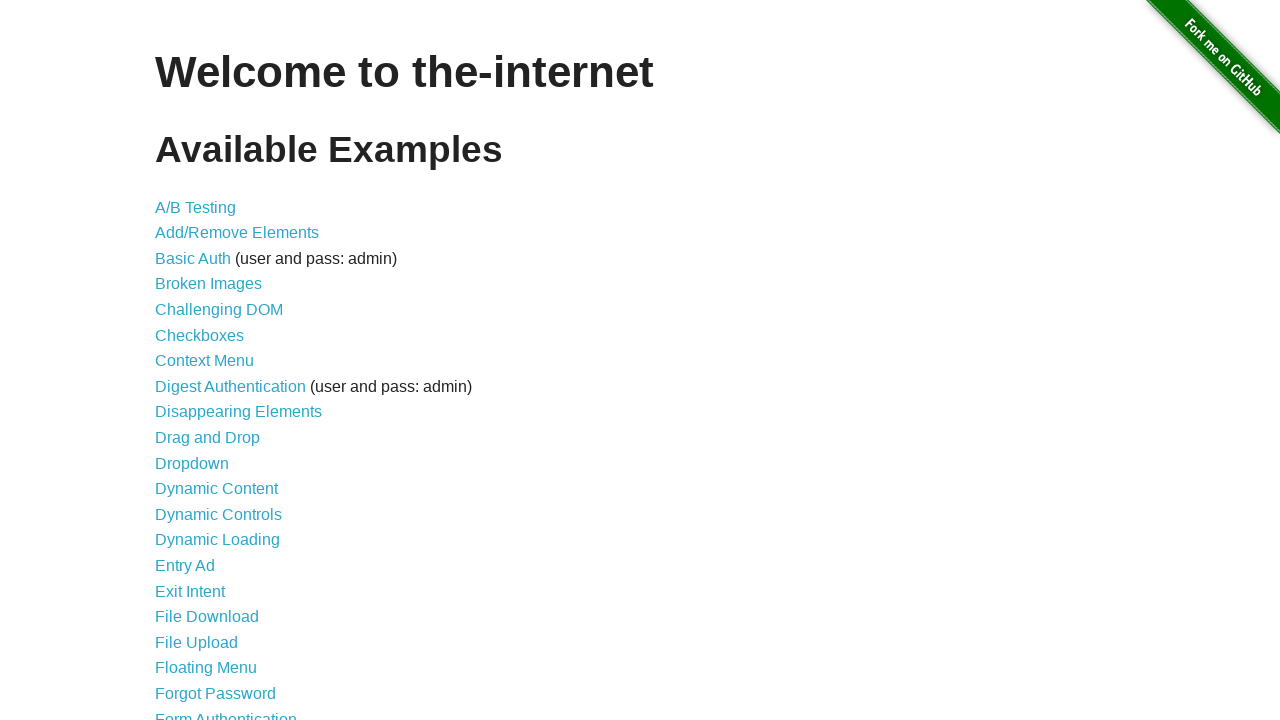

Added optimizelyOptOut cookie to opt out of A/B testing
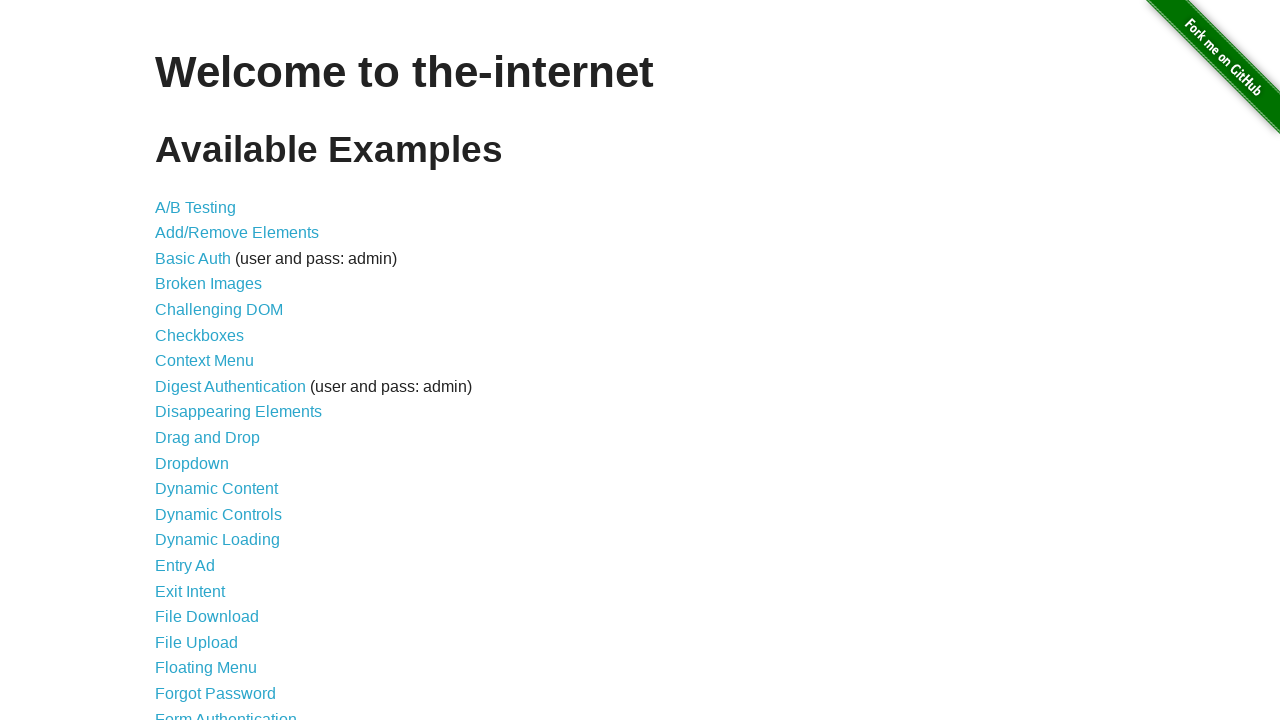

Navigated to A/B test page at http://the-internet.herokuapp.com/abtest
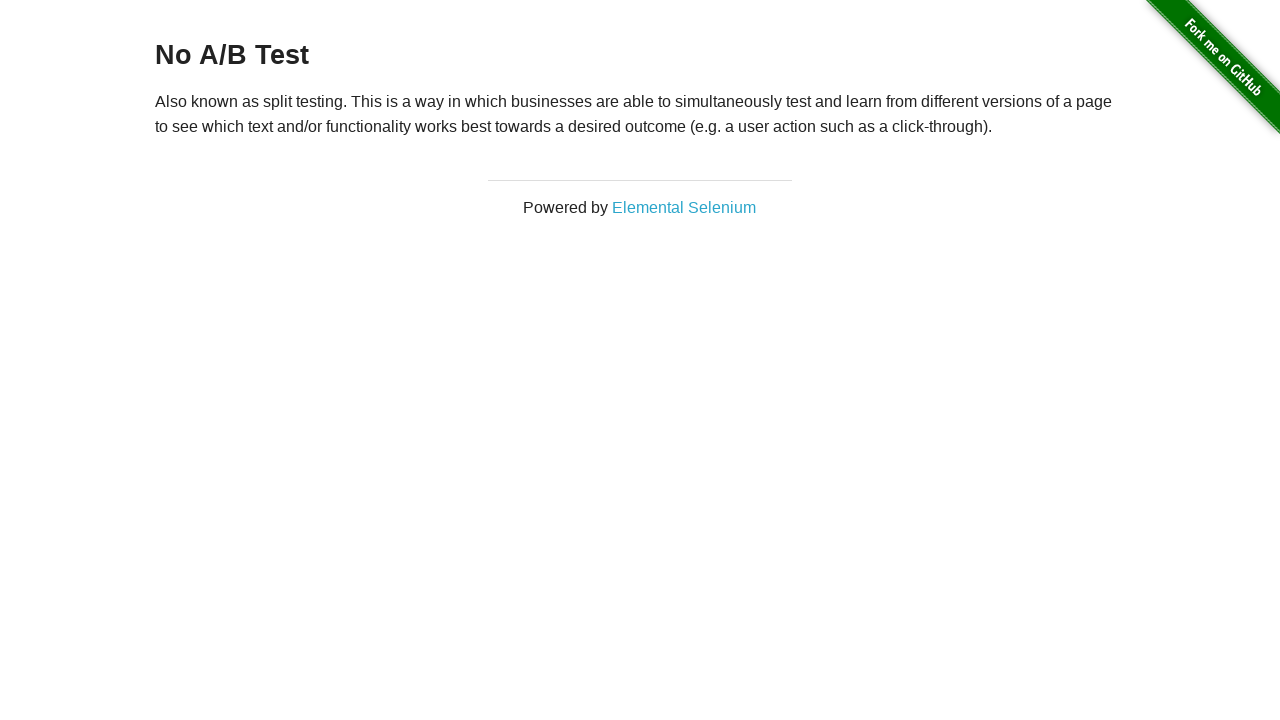

Page heading loaded - verified page is ready
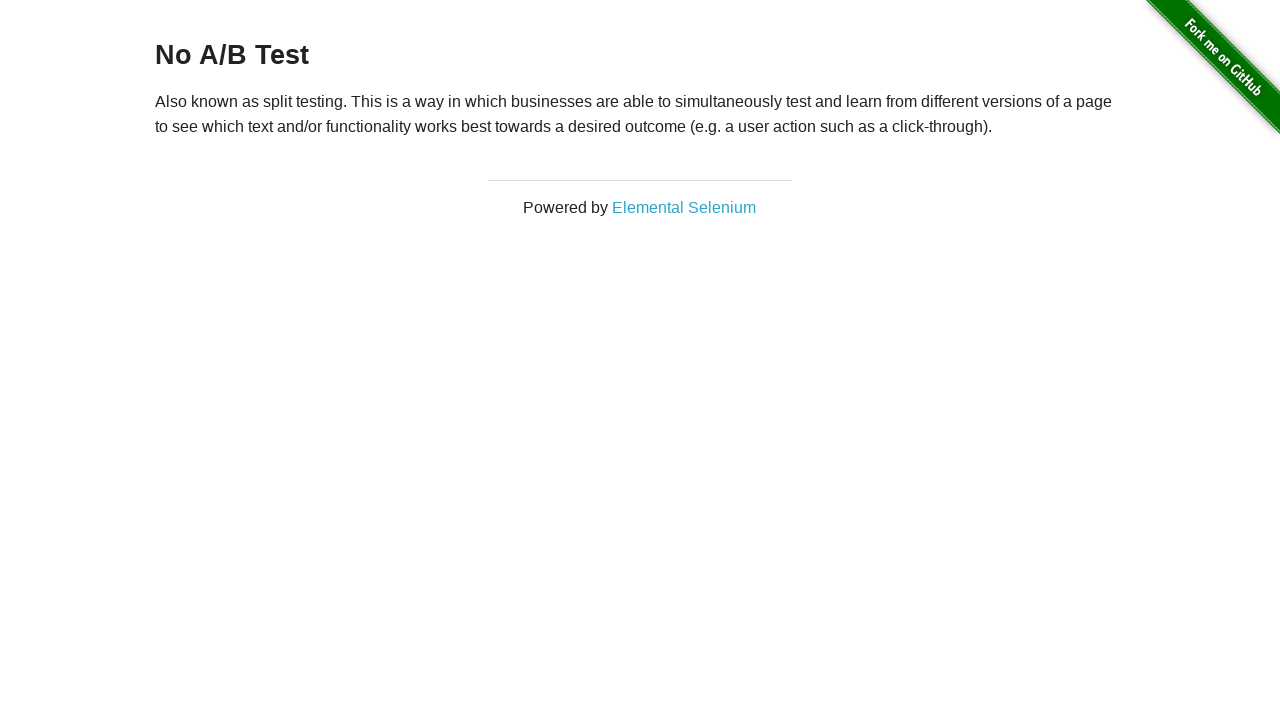

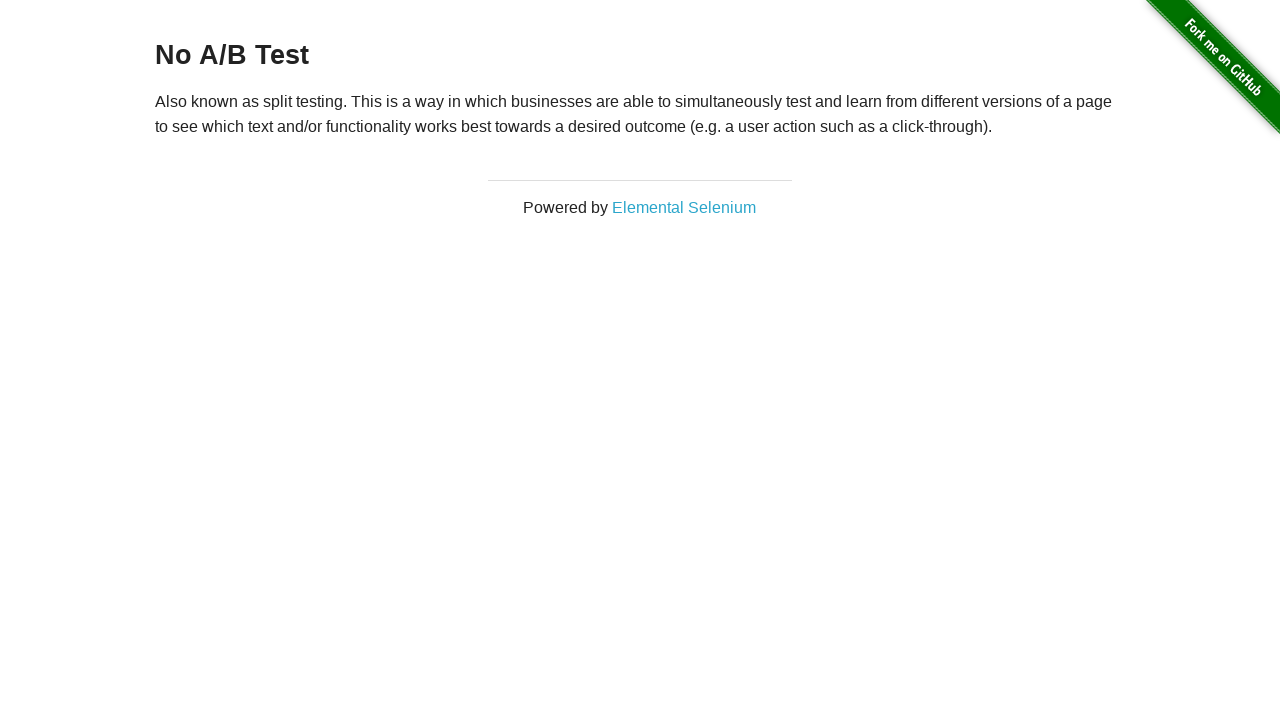